Tests multi-select dropdown functionality by selecting and deselecting options using different methods (by index, by visible text), then selecting all options and deselecting all

Starting URL: https://syntaxprojects.com/basic-select-dropdown-demo.php

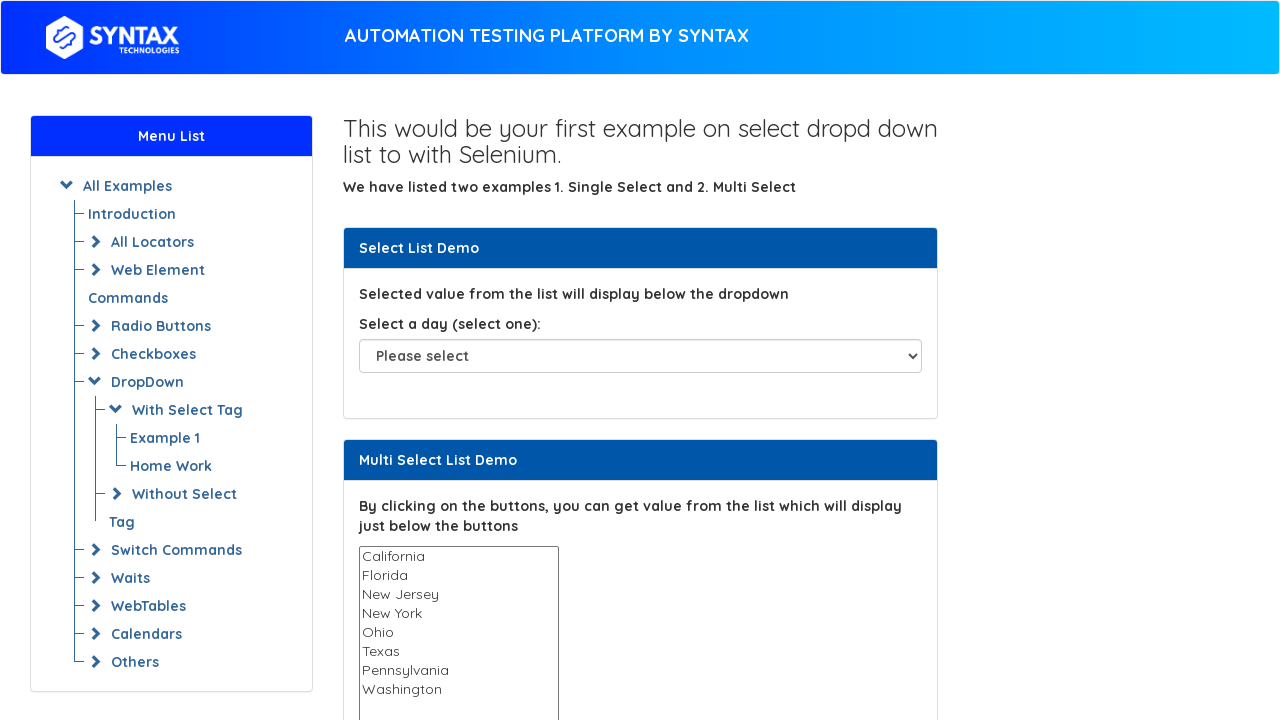

Located multi-select dropdown element
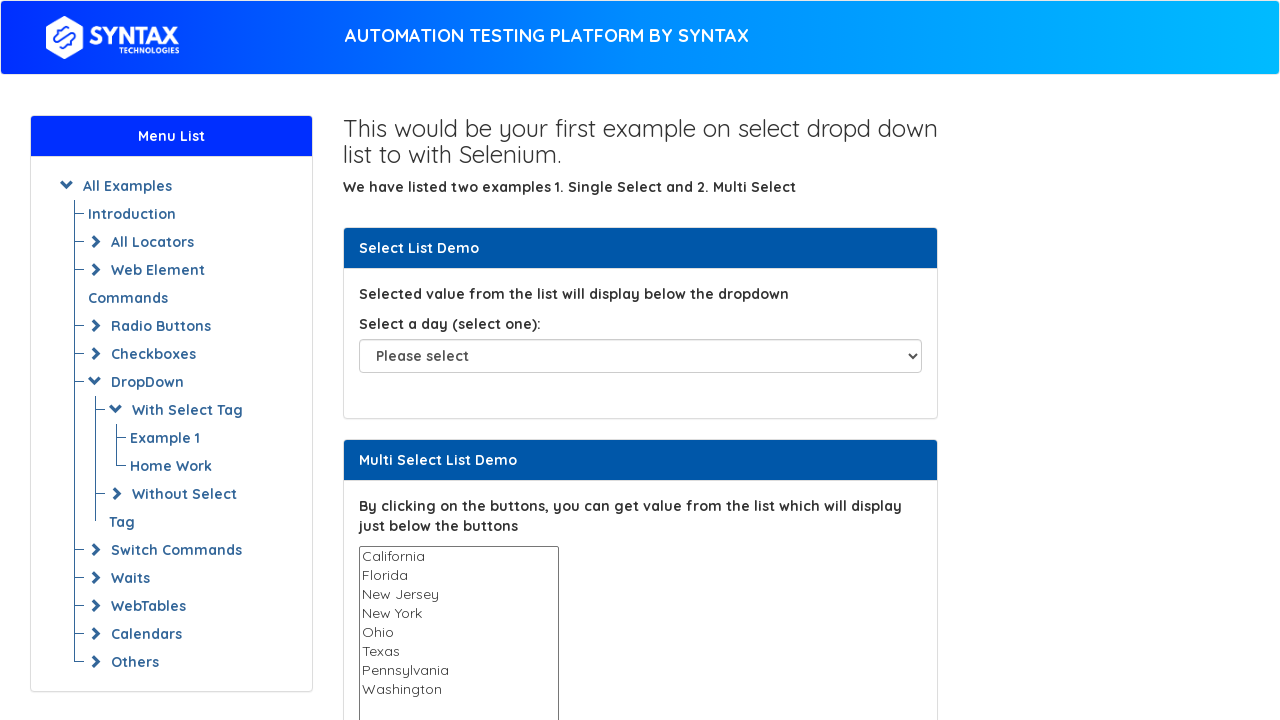

Selected 3rd option by index on select#multi-select
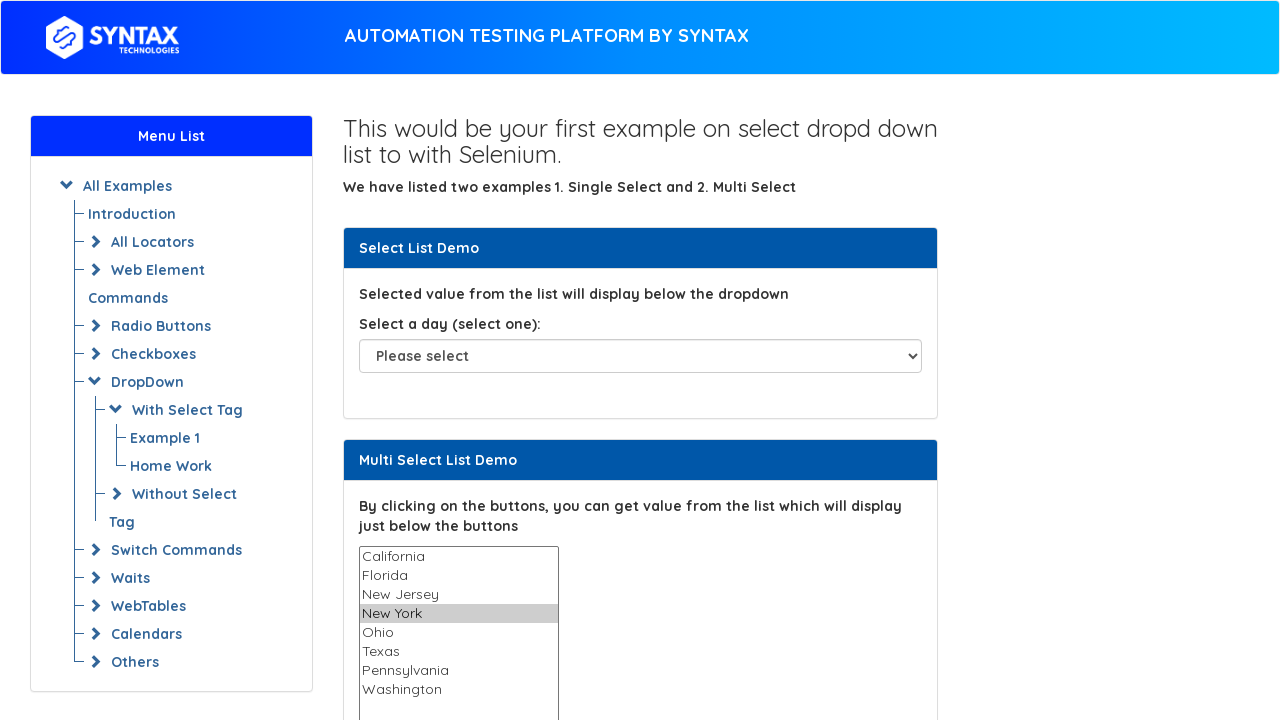

Selected Texas by visible text on select#multi-select
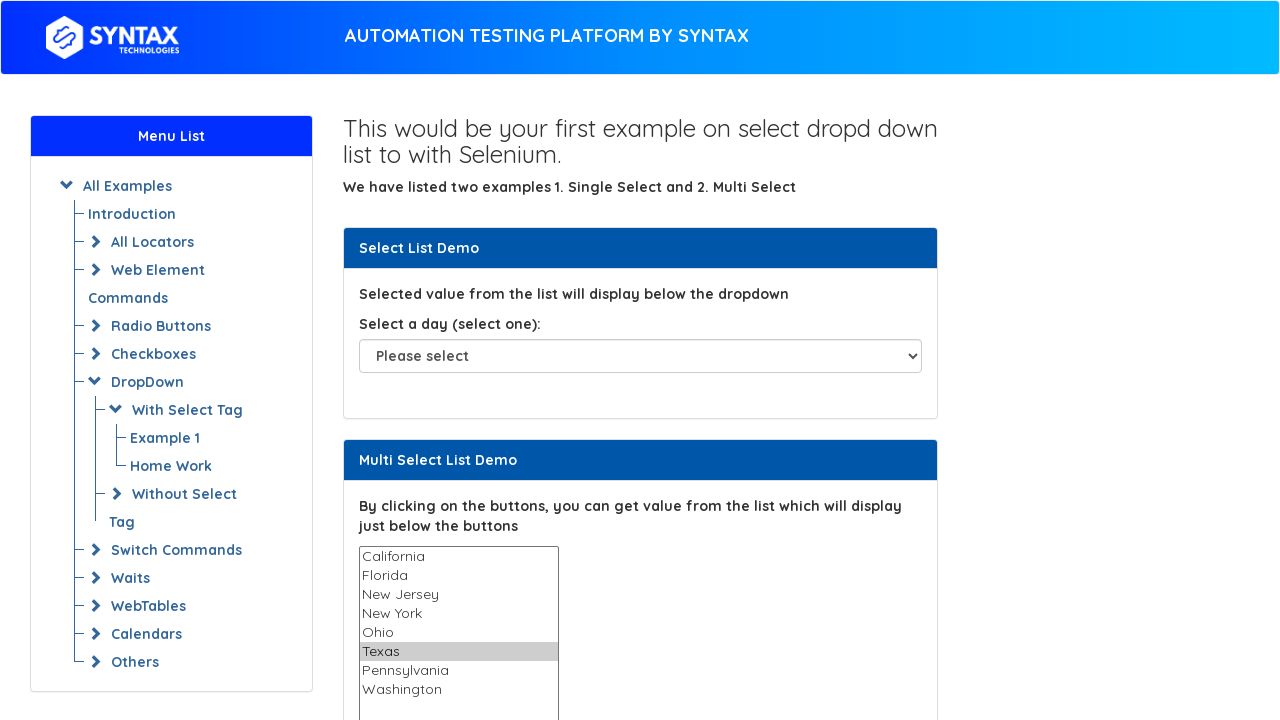

Waited 3 seconds to observe selections
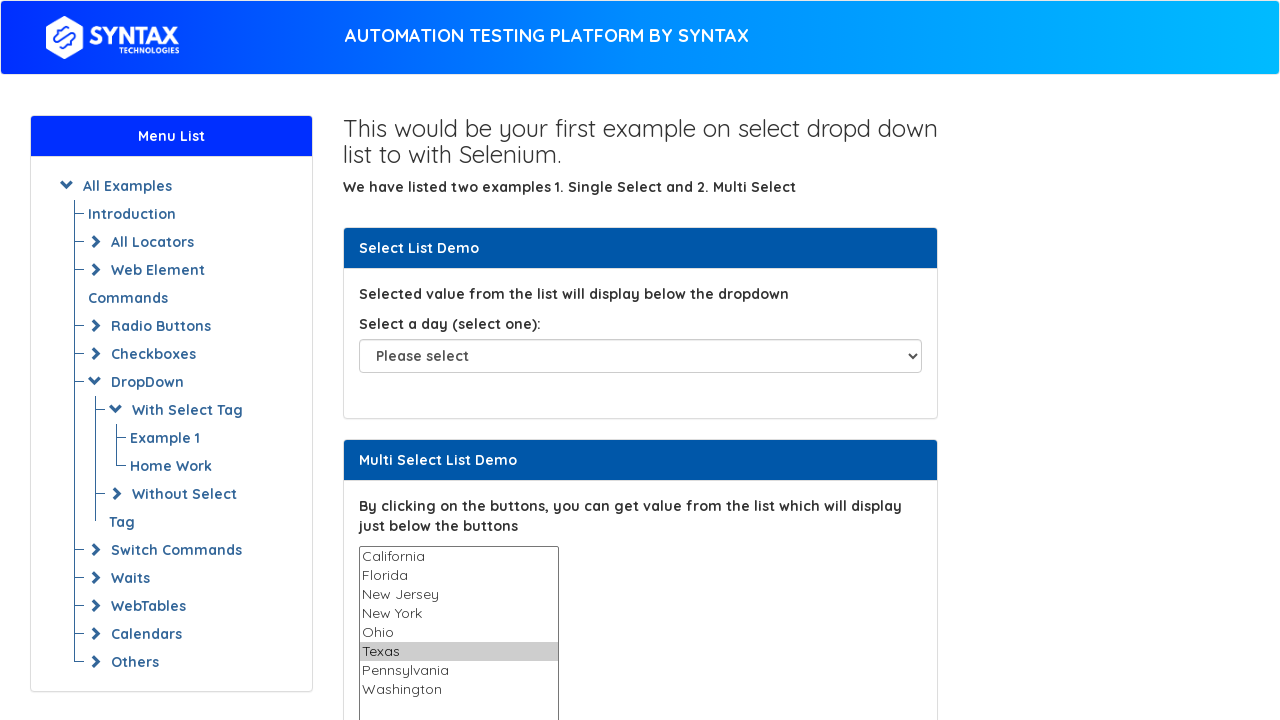

Toggled Texas selection on select#multi-select
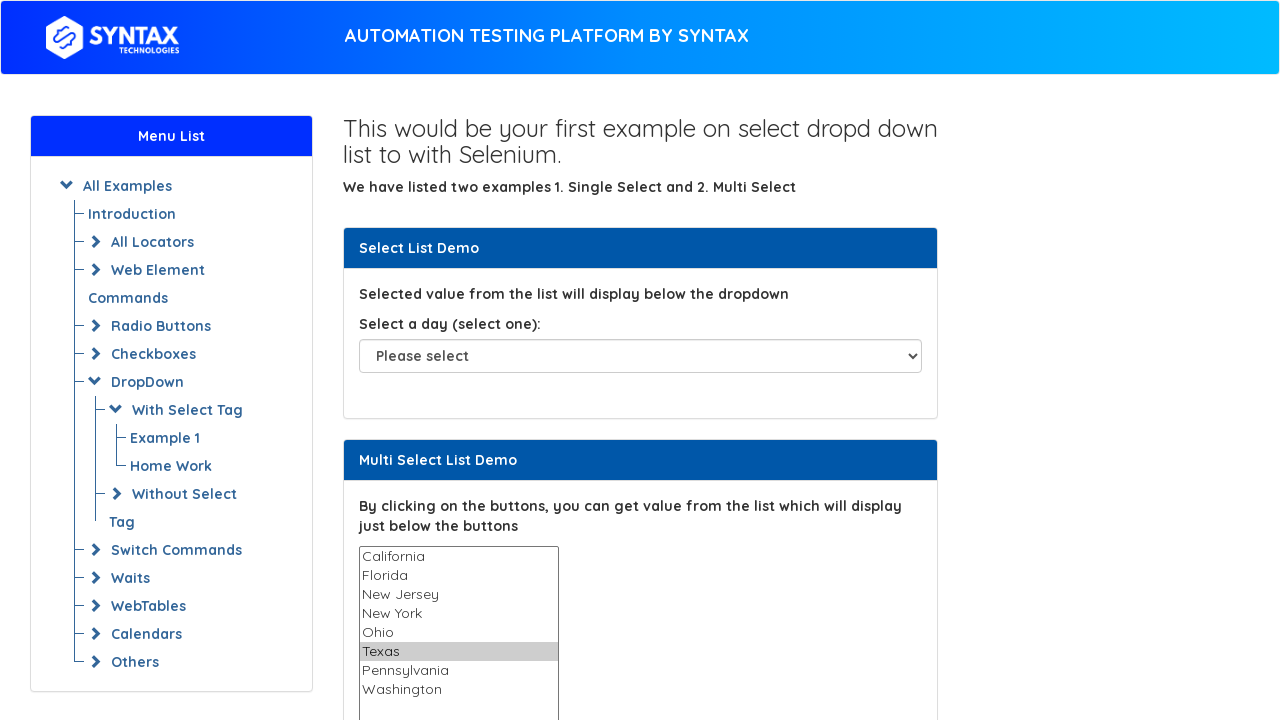

Retrieved all dropdown options
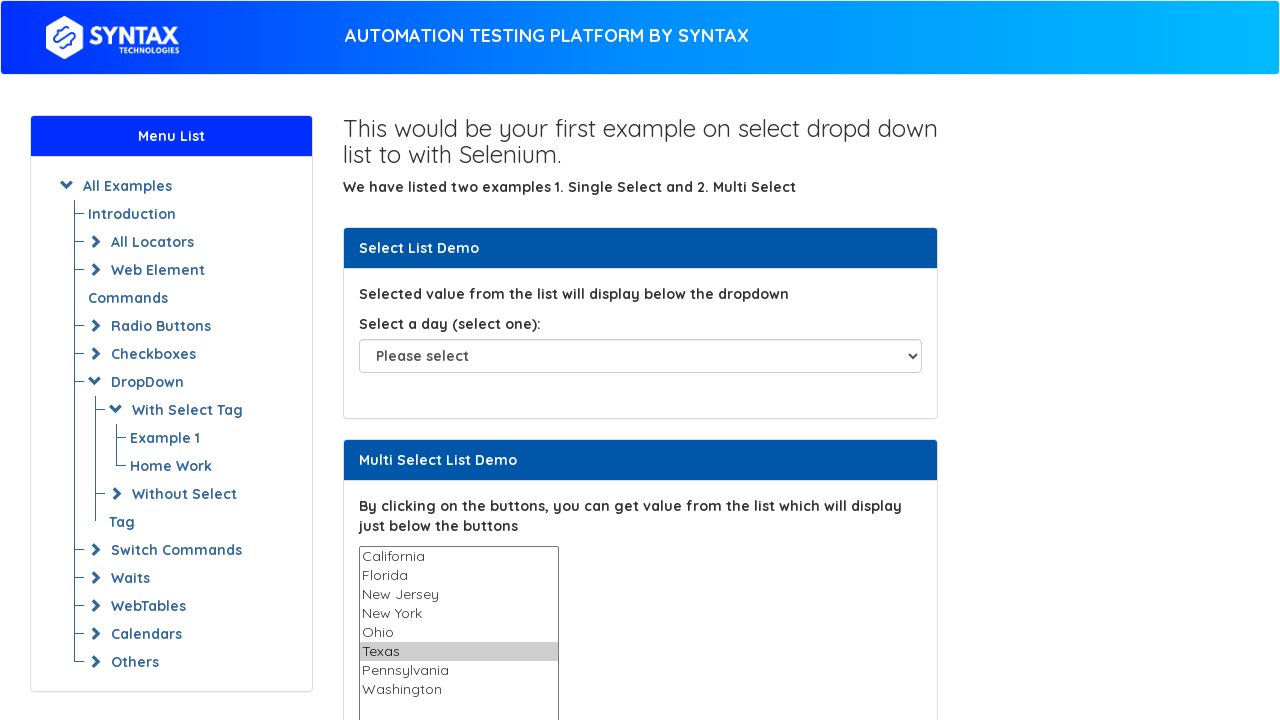

Extracted 8 option labels
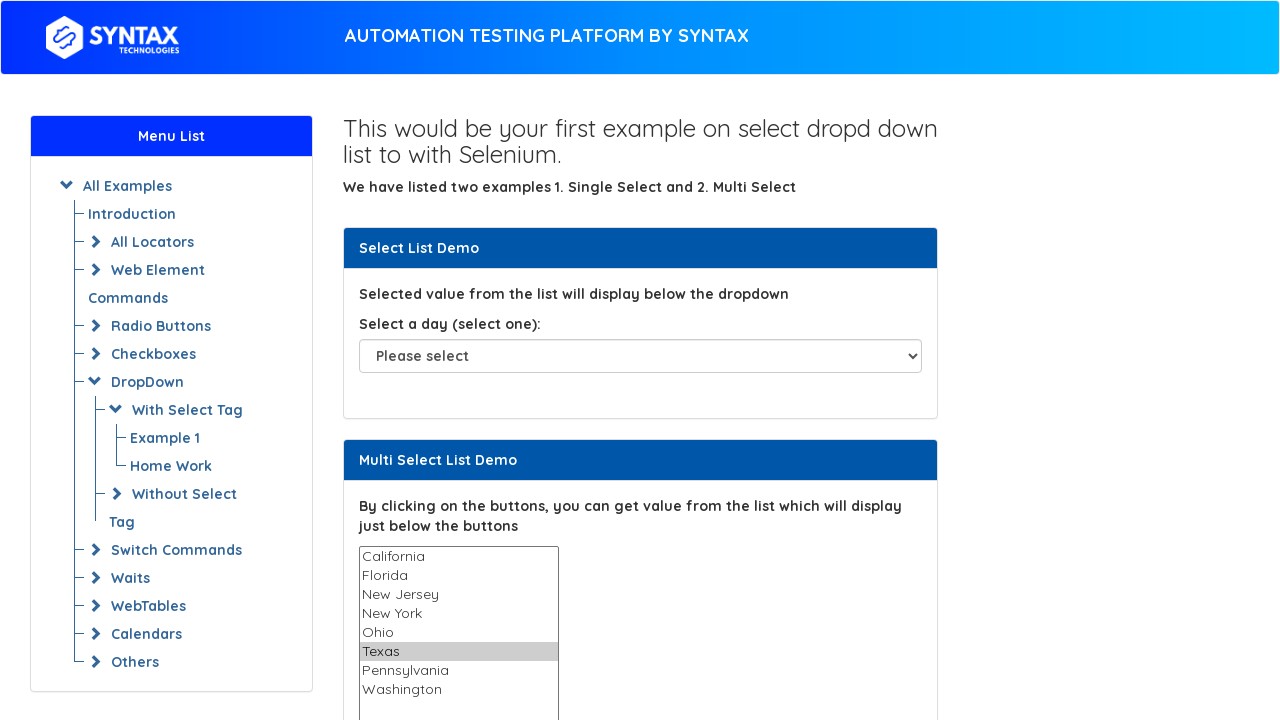

Selected all options in the dropdown on select#multi-select
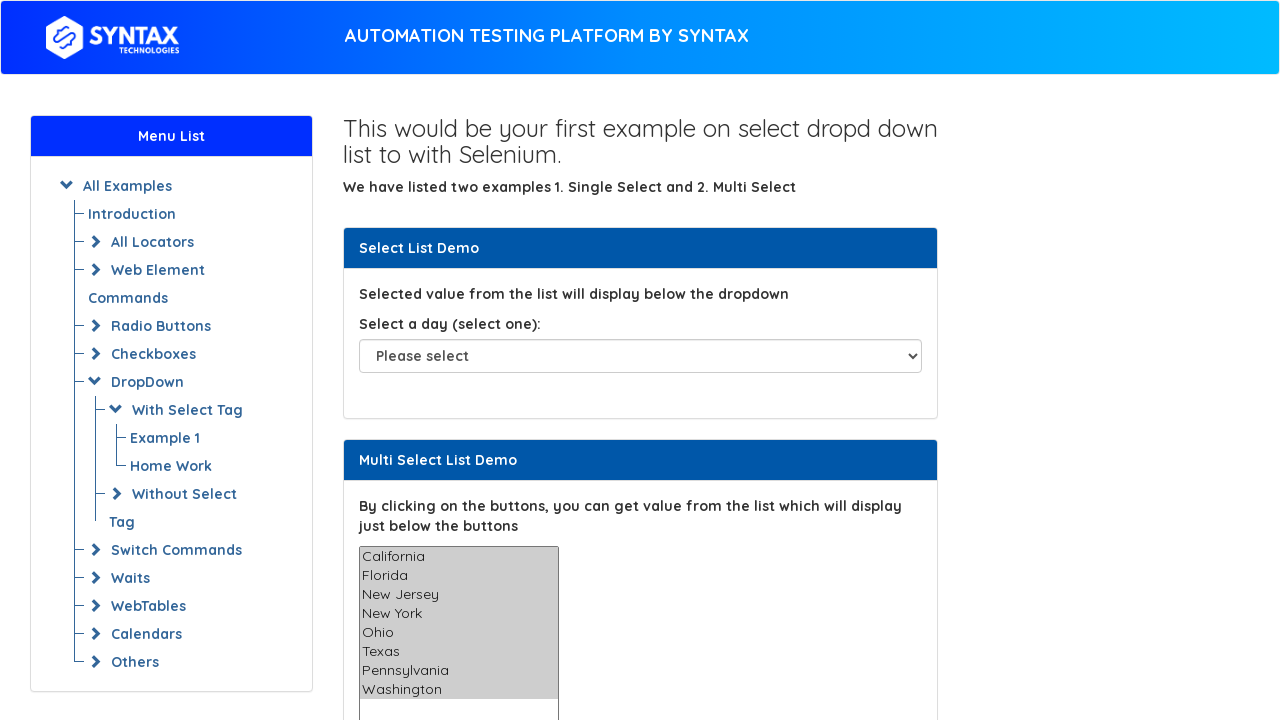

Waited 3 seconds to observe all selections
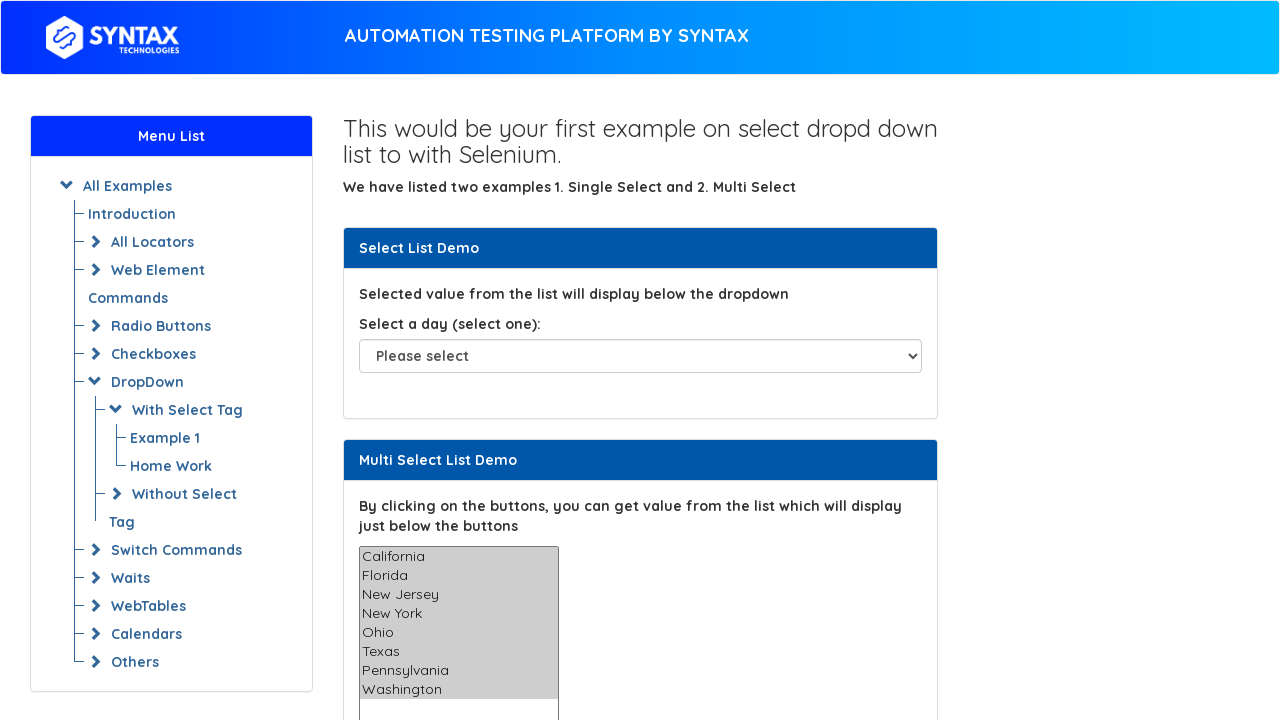

Deselected all options on select#multi-select
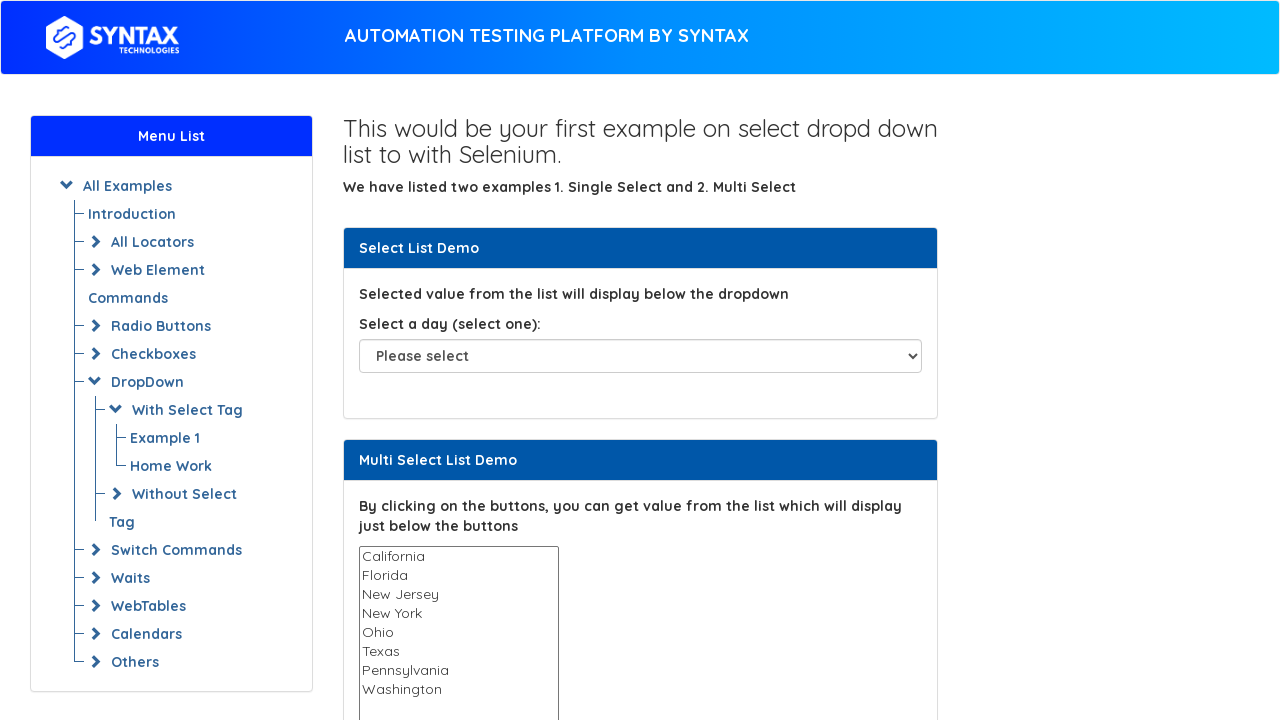

Verified multi-select attribute exists: True
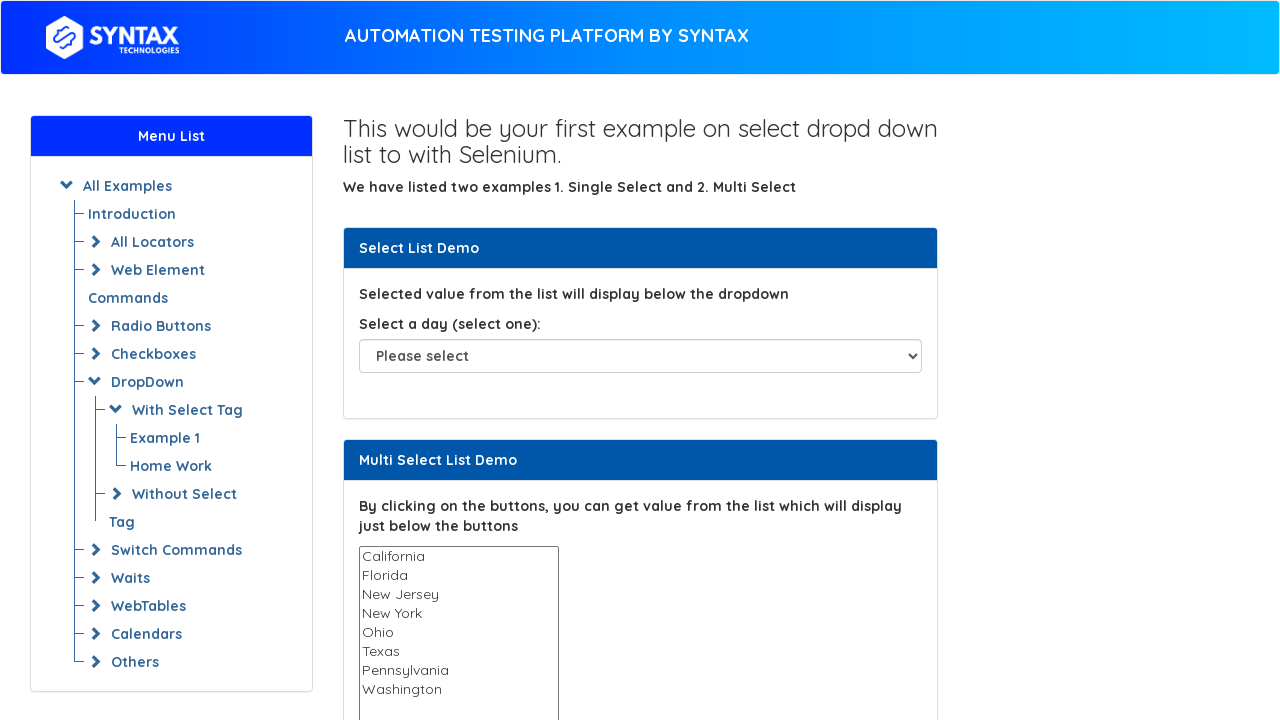

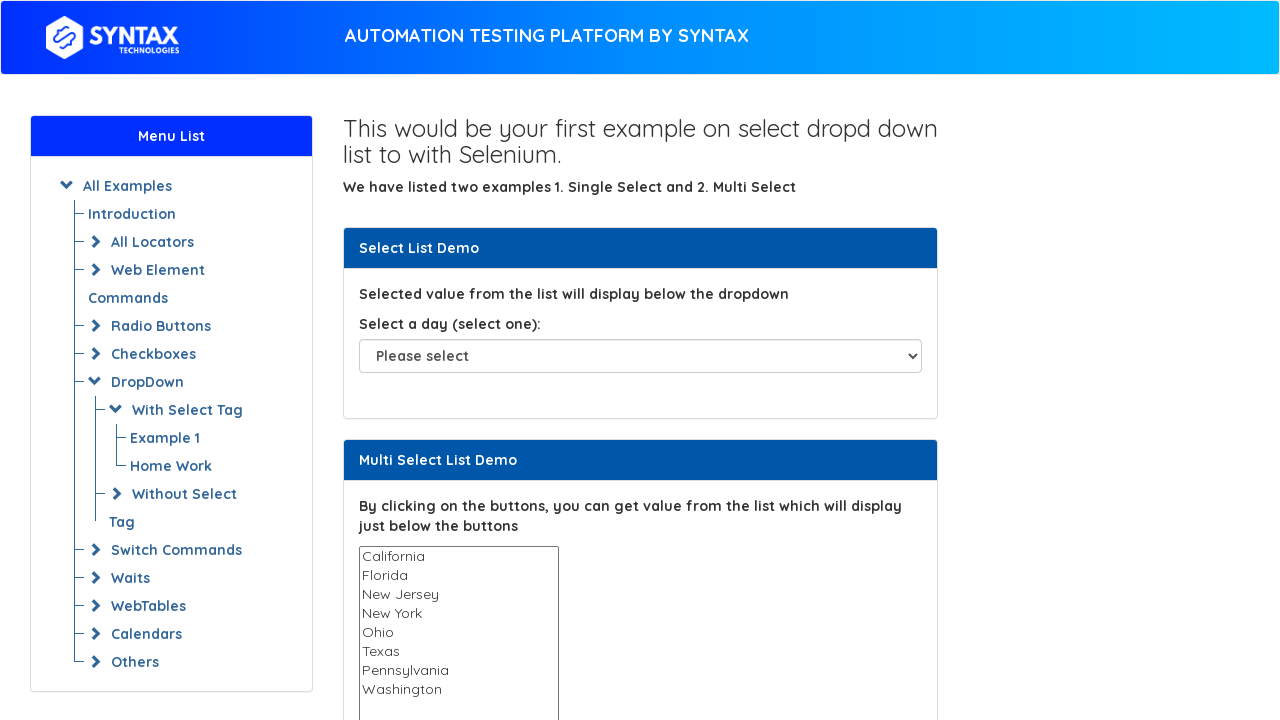